Navigates to an automation practice page and verifies that a courses table is present with rows and headers, and checks that the third row contains data cells.

Starting URL: https://rahulshettyacademy.com/AutomationPractice/

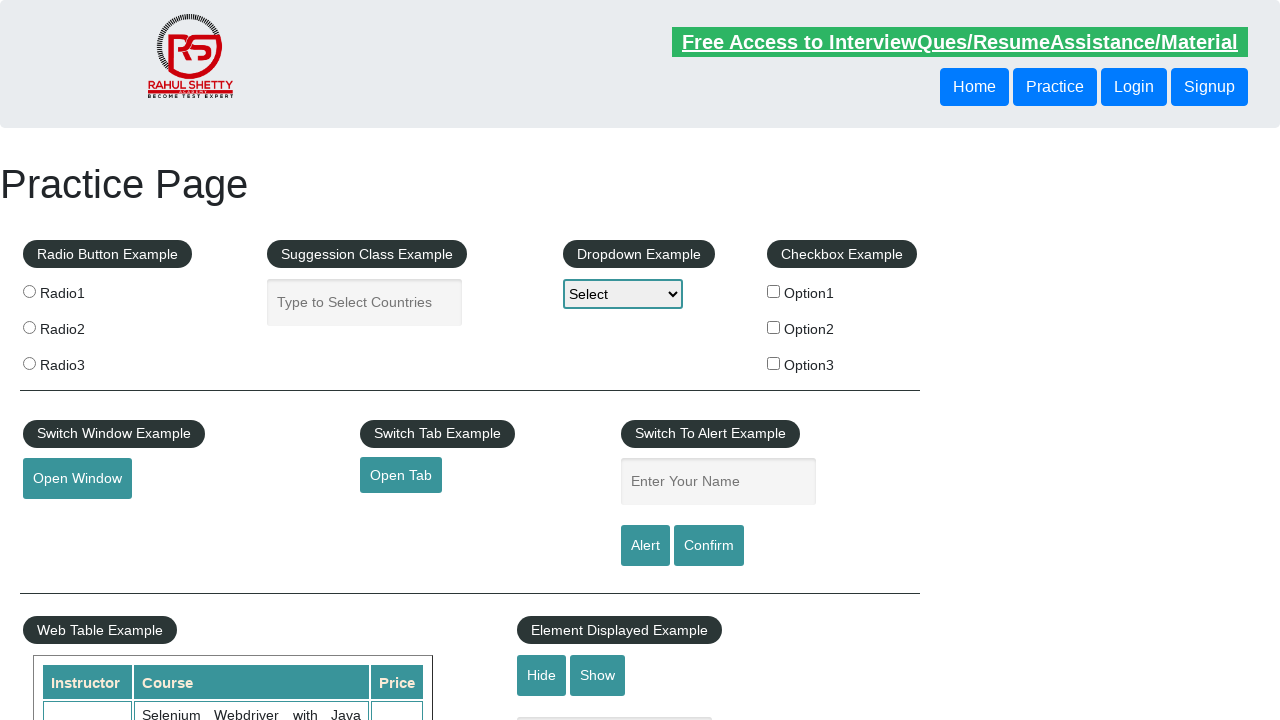

Navigated to automation practice page
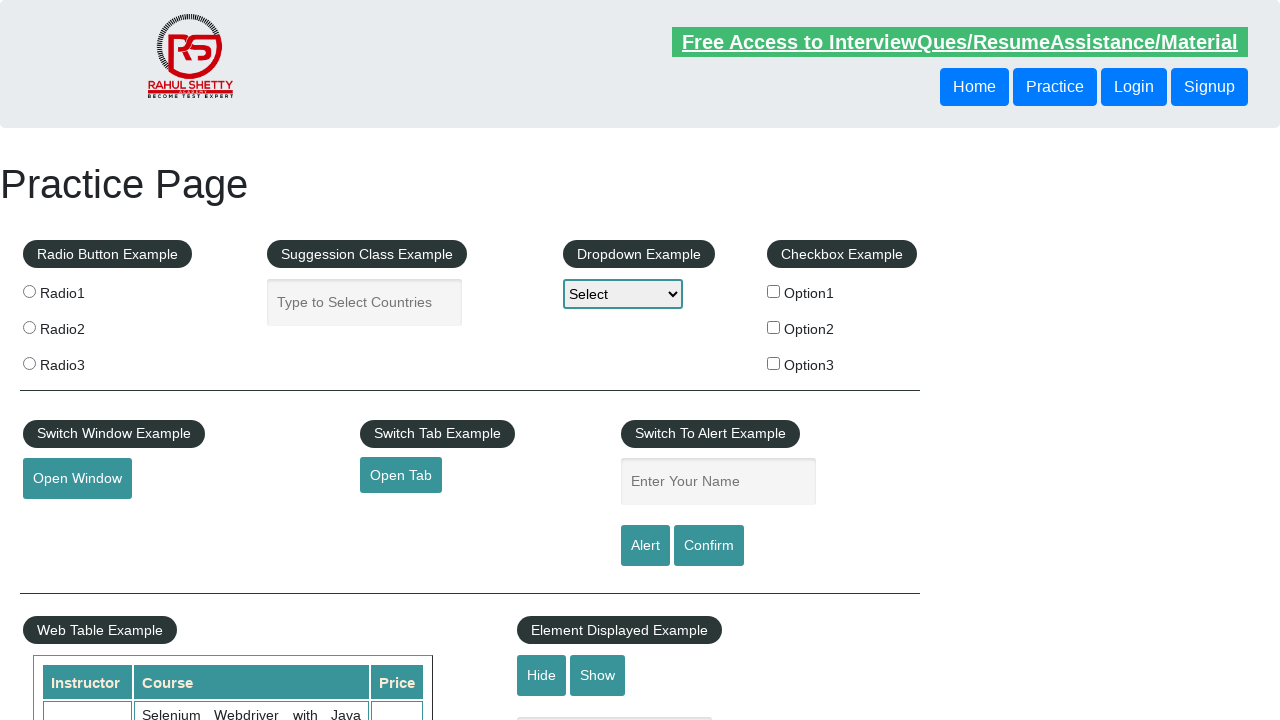

Courses table is visible
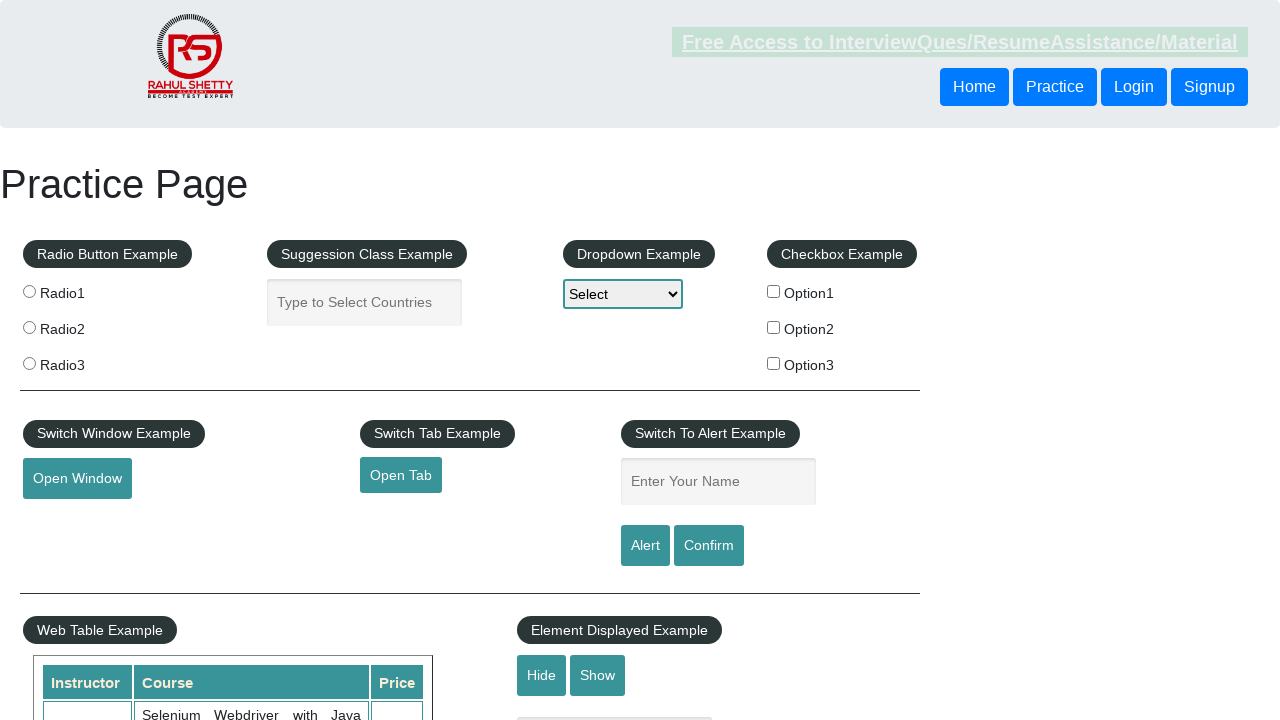

Table rows exist and first row is visible
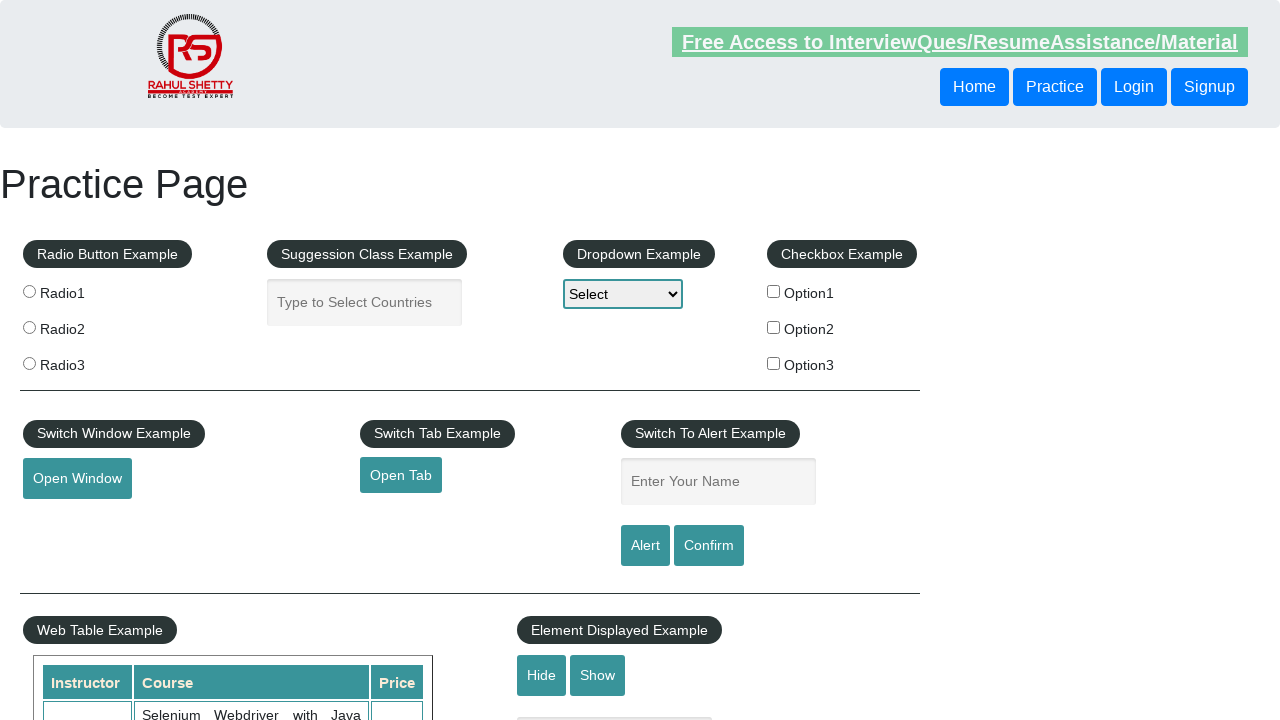

Table headers exist and first header is visible
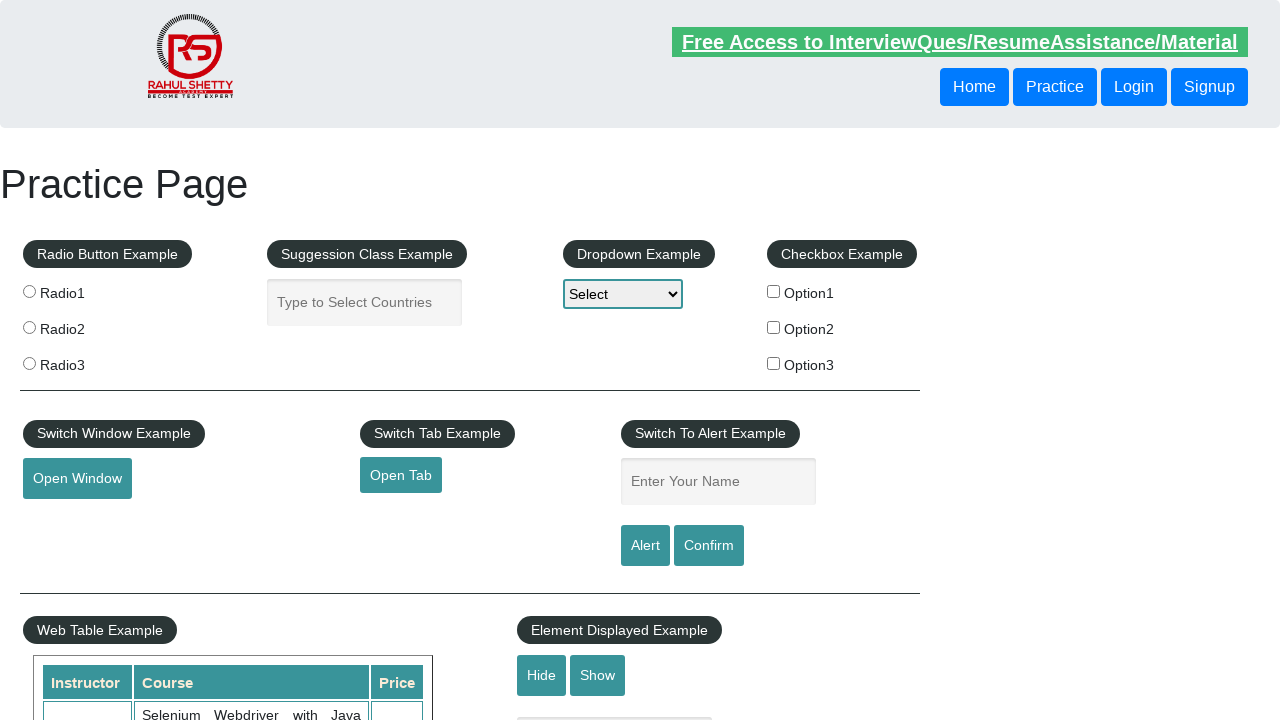

Third row contains data cells
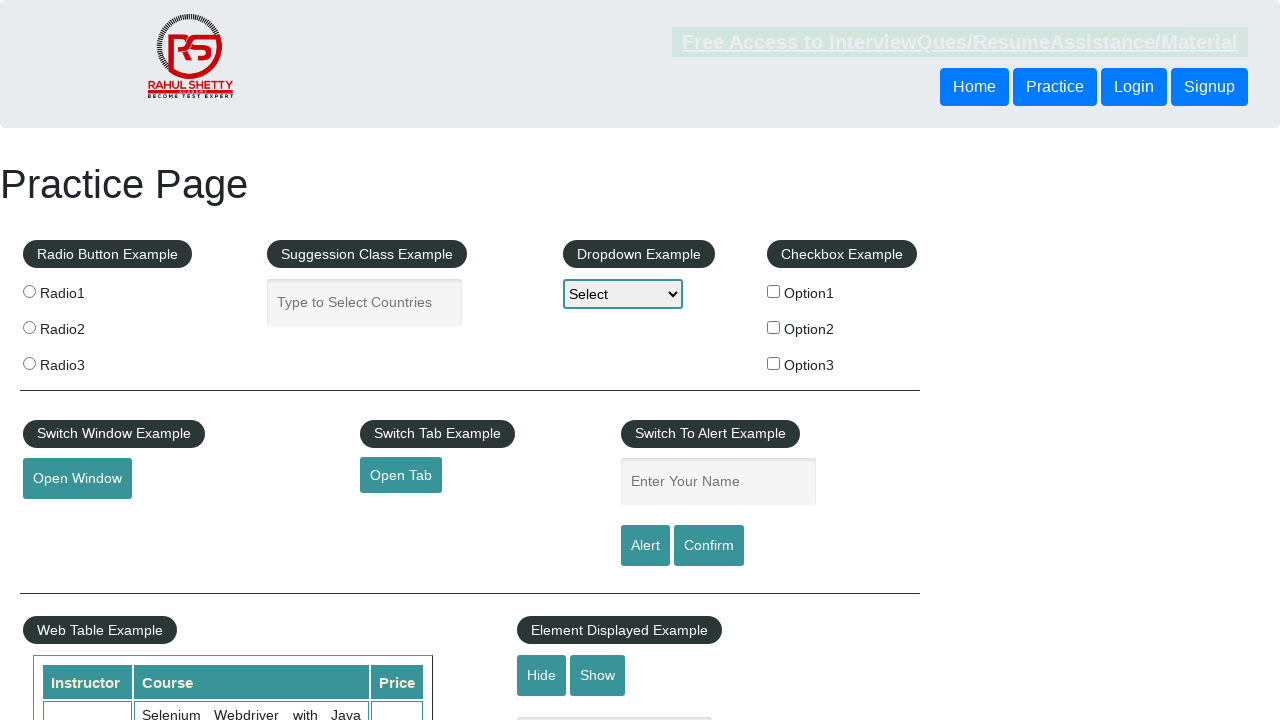

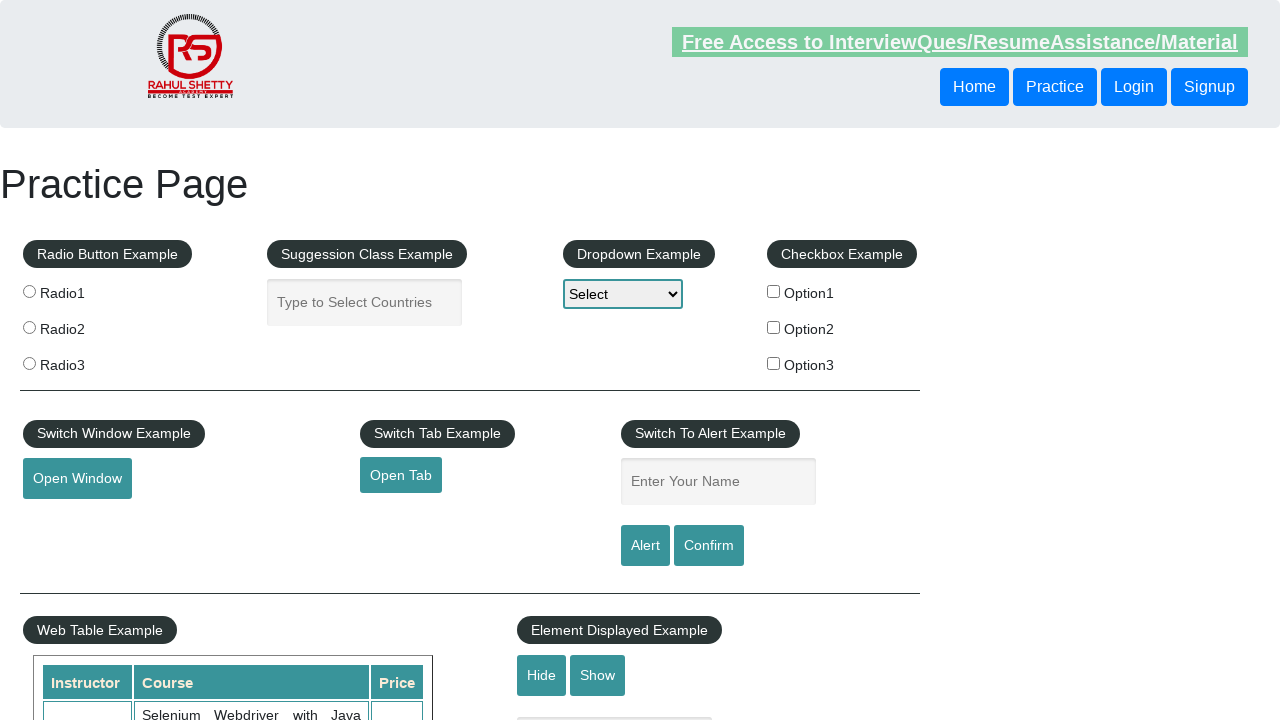